Tests text box form using XPath locators, fills all fields and verifies output displays correctly with submitted values.

Starting URL: https://demoqa.com/

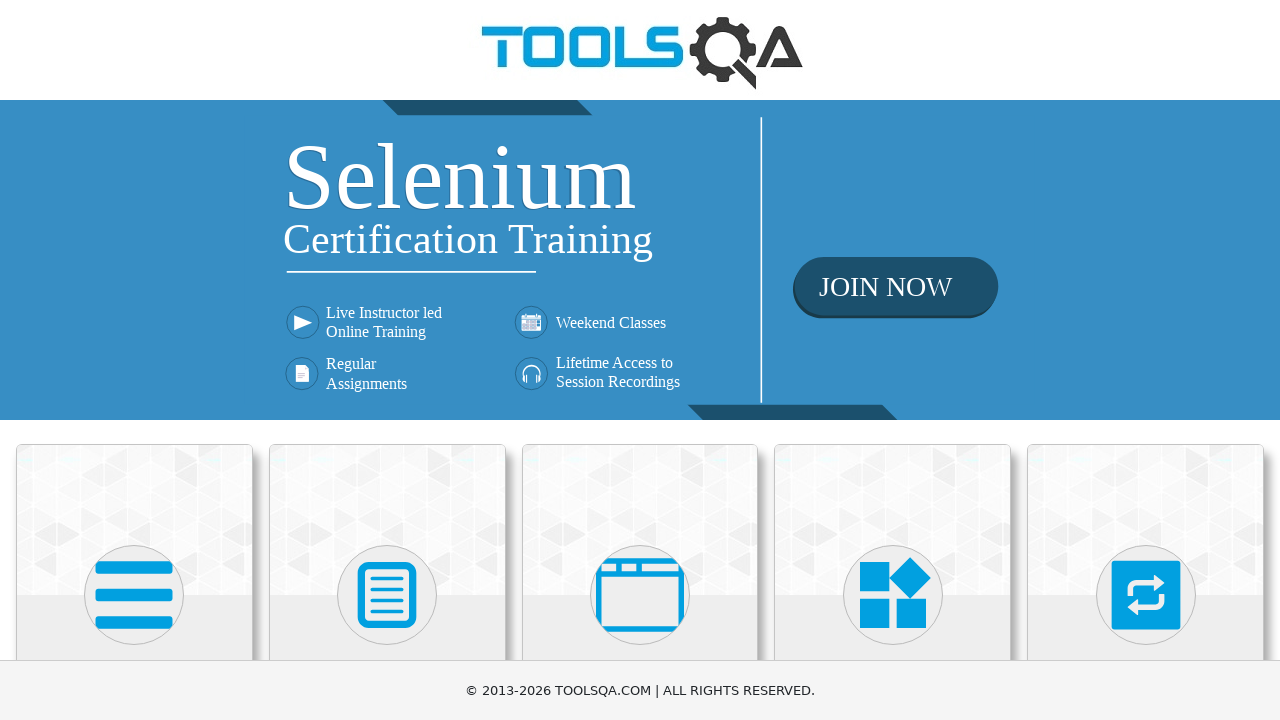

Clicked on Elements button at (134, 360) on xpath=//h5[1]
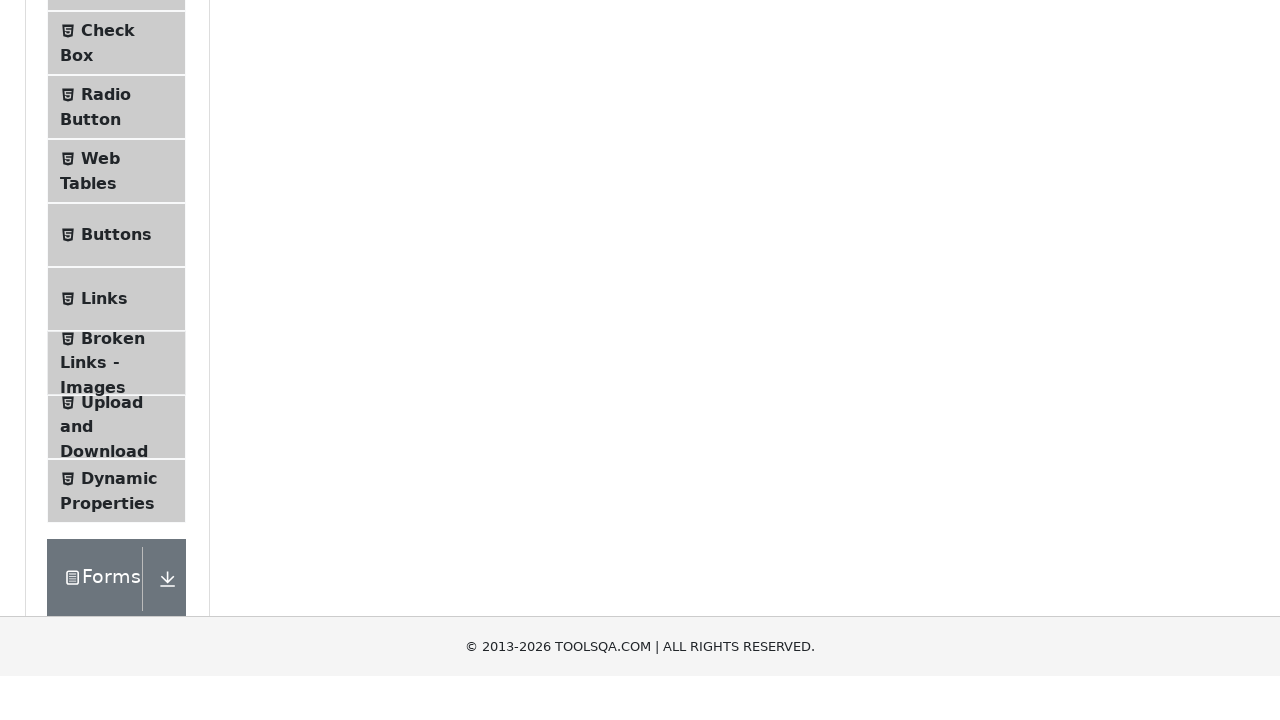

Clicked on Text Box tab at (119, 261) on xpath=//span[text()='Text Box']
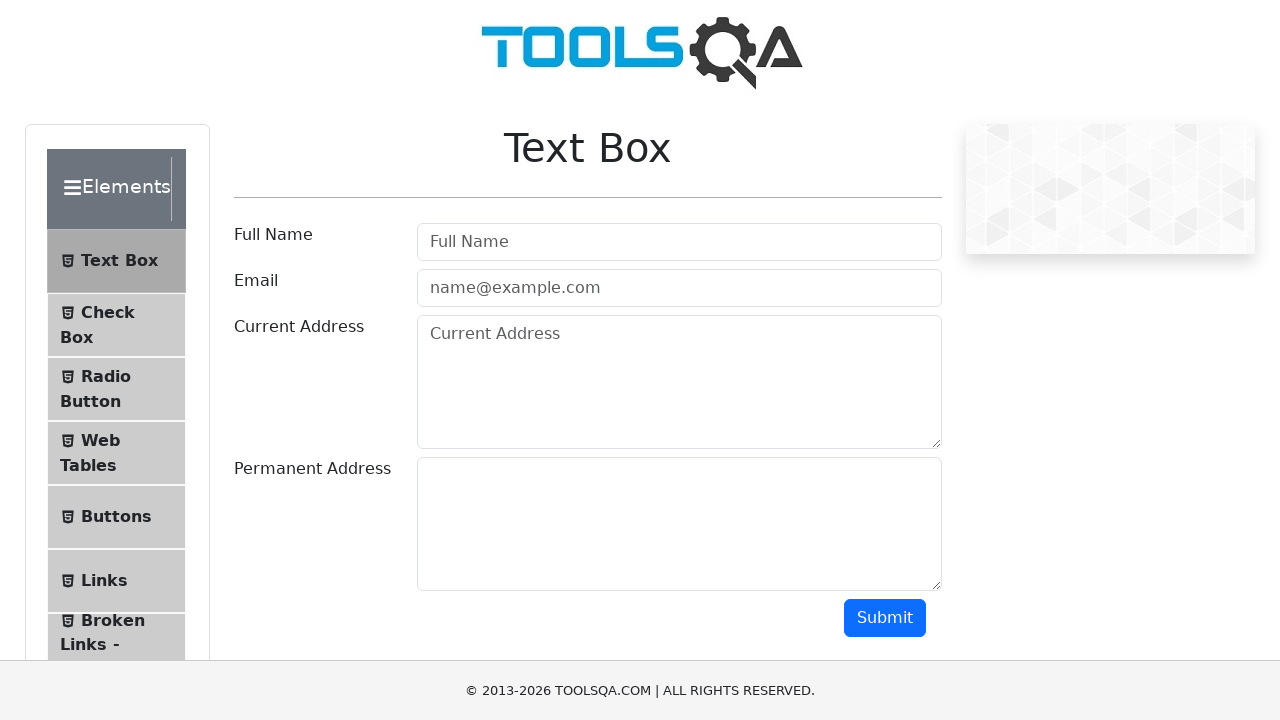

Filled in full name field with 'Nat' on xpath=//*[@placeholder='Full Name']
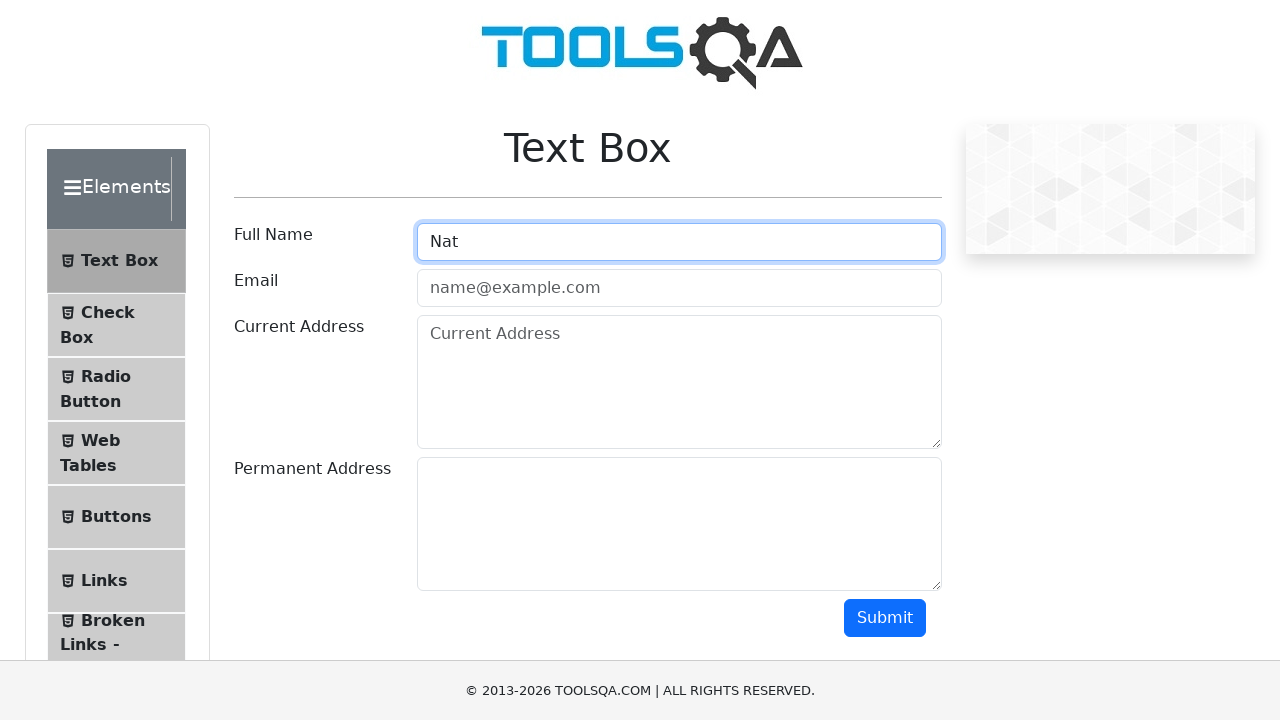

Filled in email field with 'new@new.new' on xpath=//input[@id='userEmail']
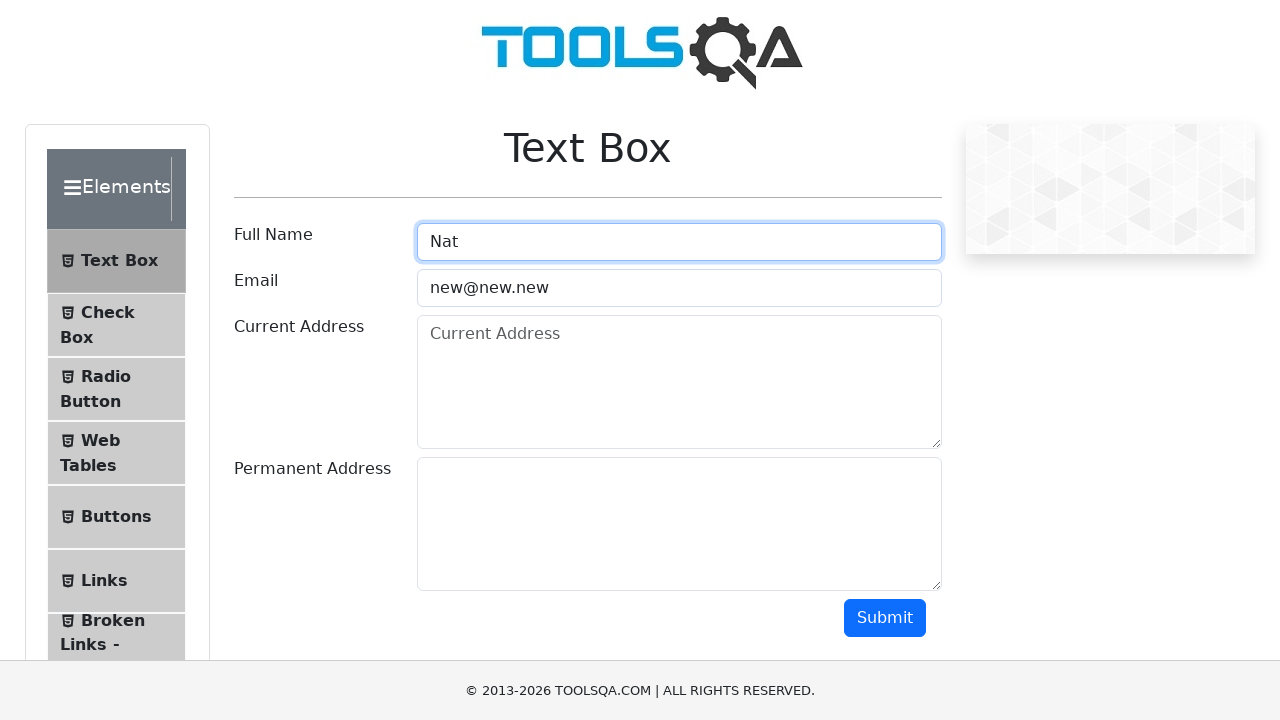

Filled in current address field with 'USA' on xpath=//*[@id='currentAddress']
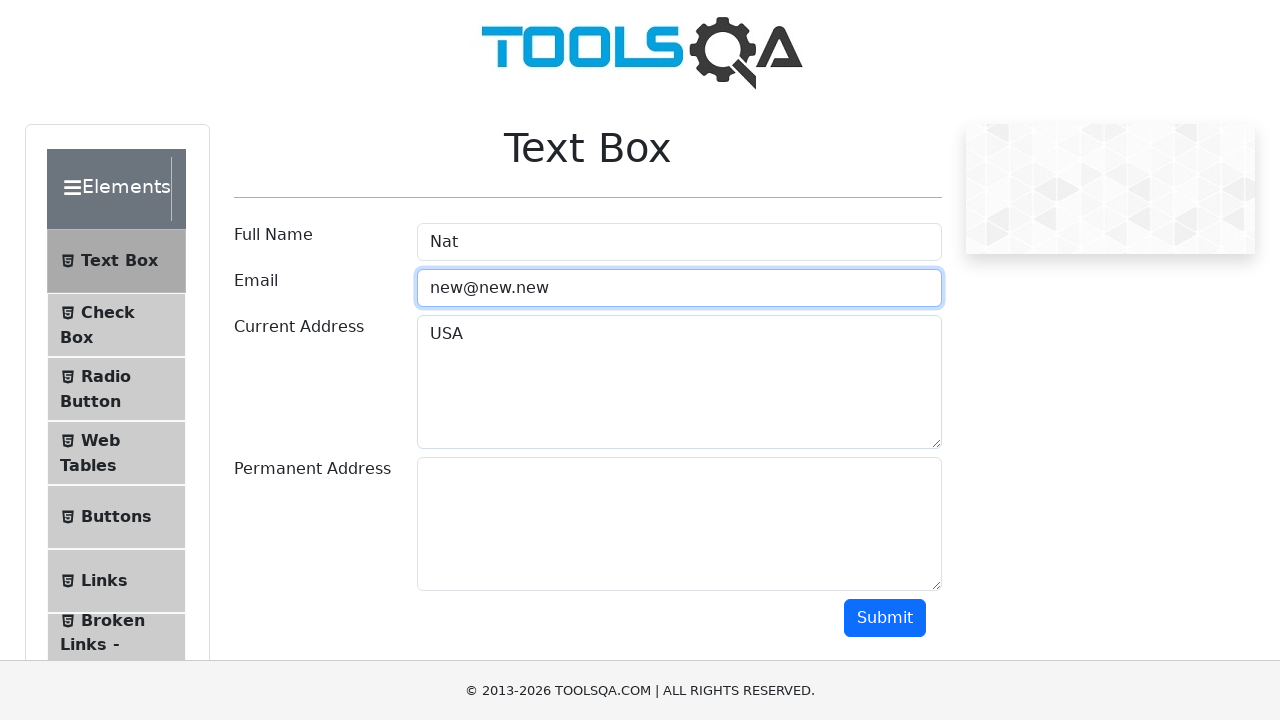

Filled in permanent address field with 'NY' on xpath=//*[@id='permanentAddress']
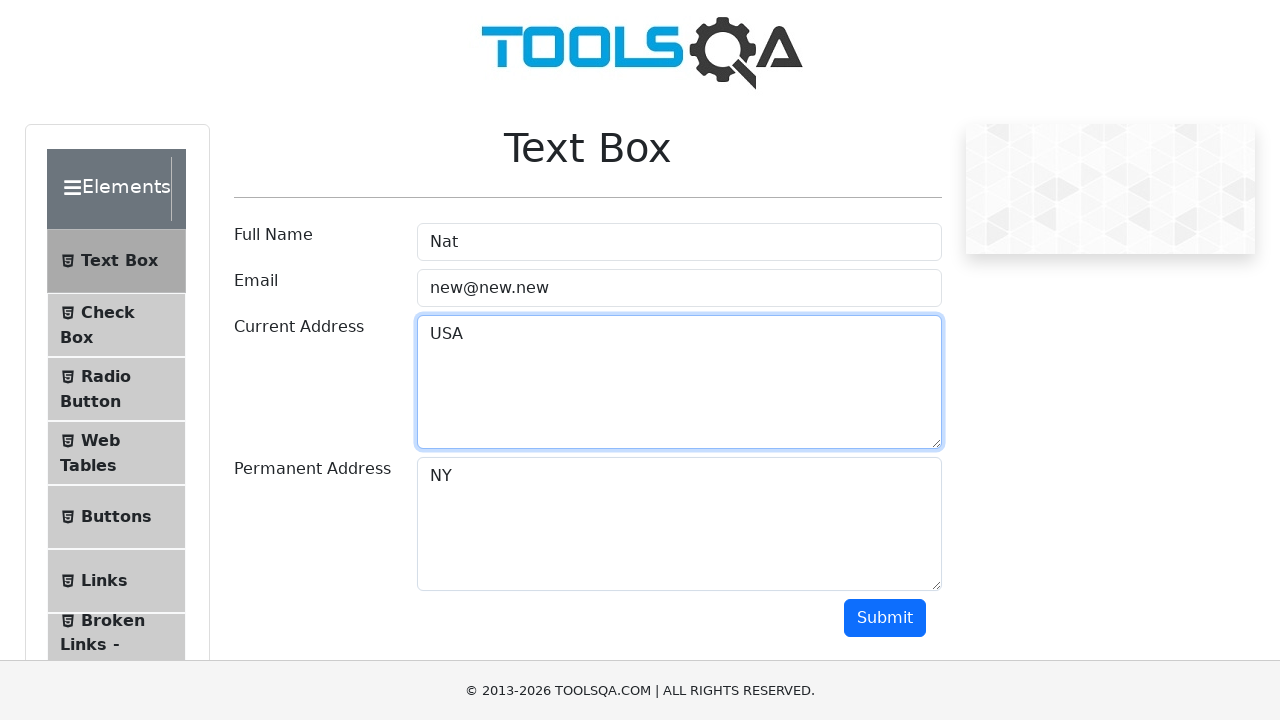

Clicked submit button to submit form at (885, 618) on xpath=//*[@id='submit']
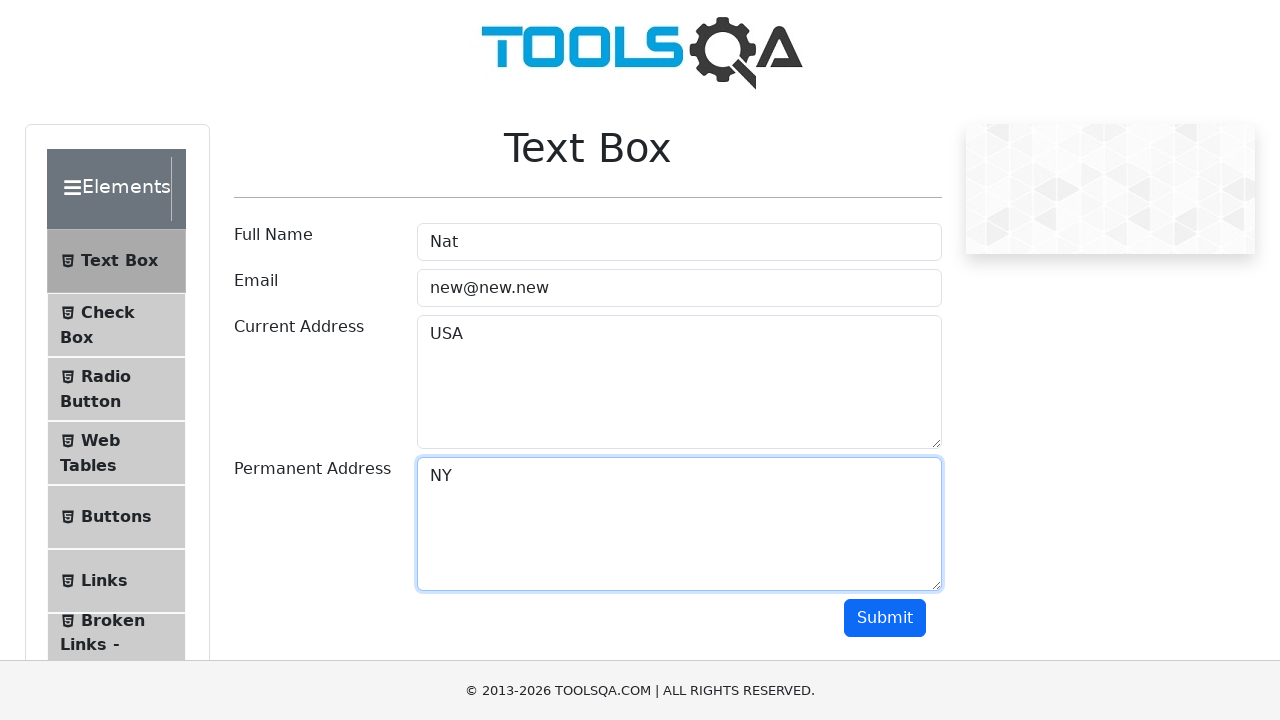

Output section loaded with submitted values
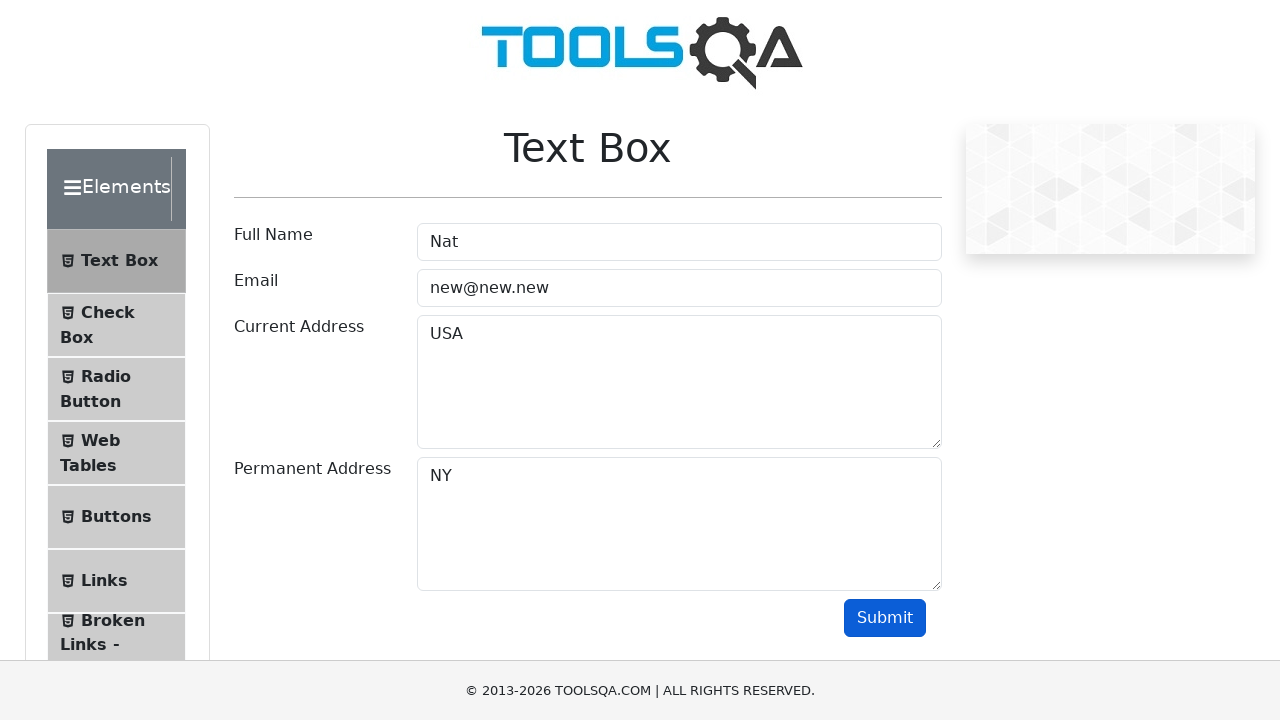

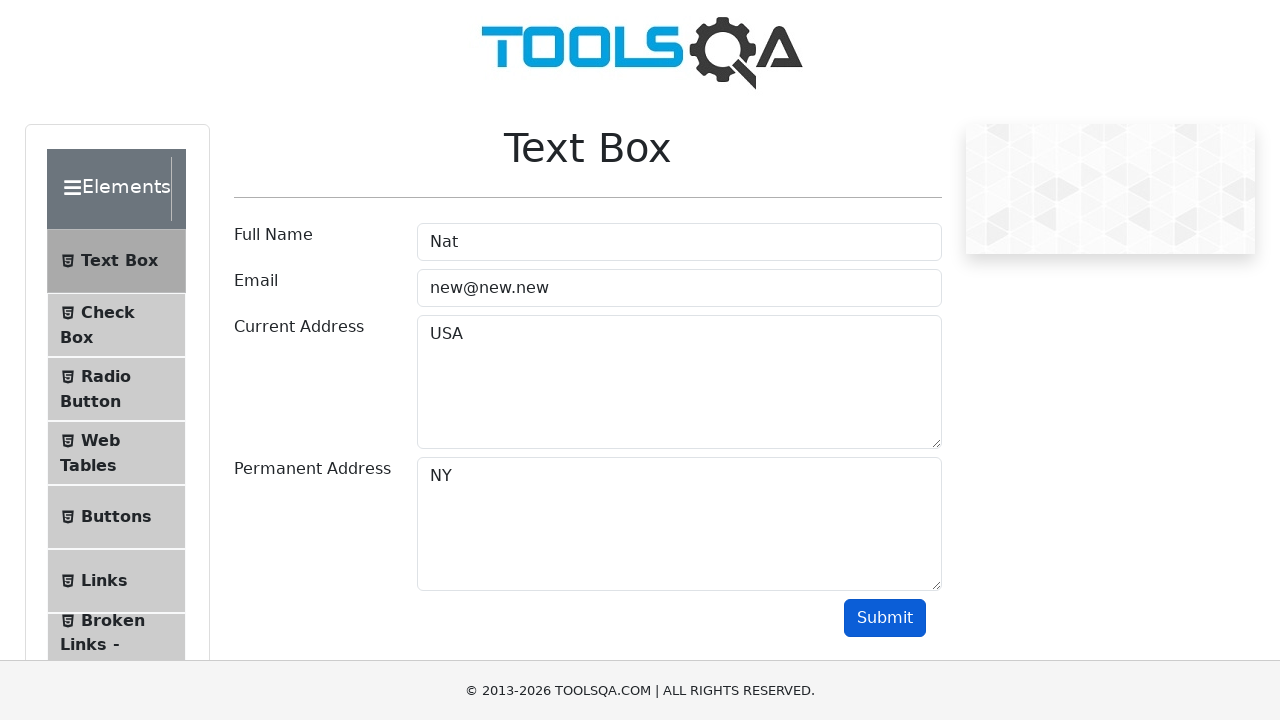